Tests different button click types including double-click, right-click, and standard click

Starting URL: https://demoqa.com/buttons

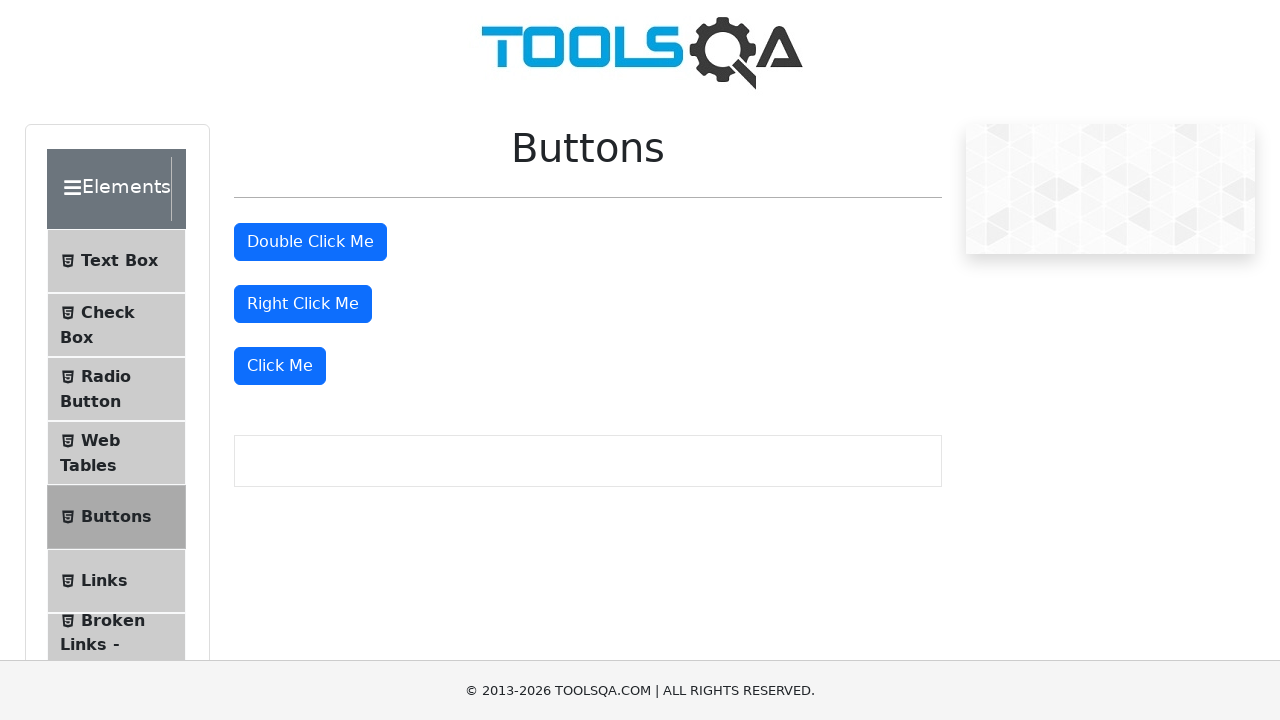

Double-clicked the double-click button at (310, 242) on #doubleClickBtn
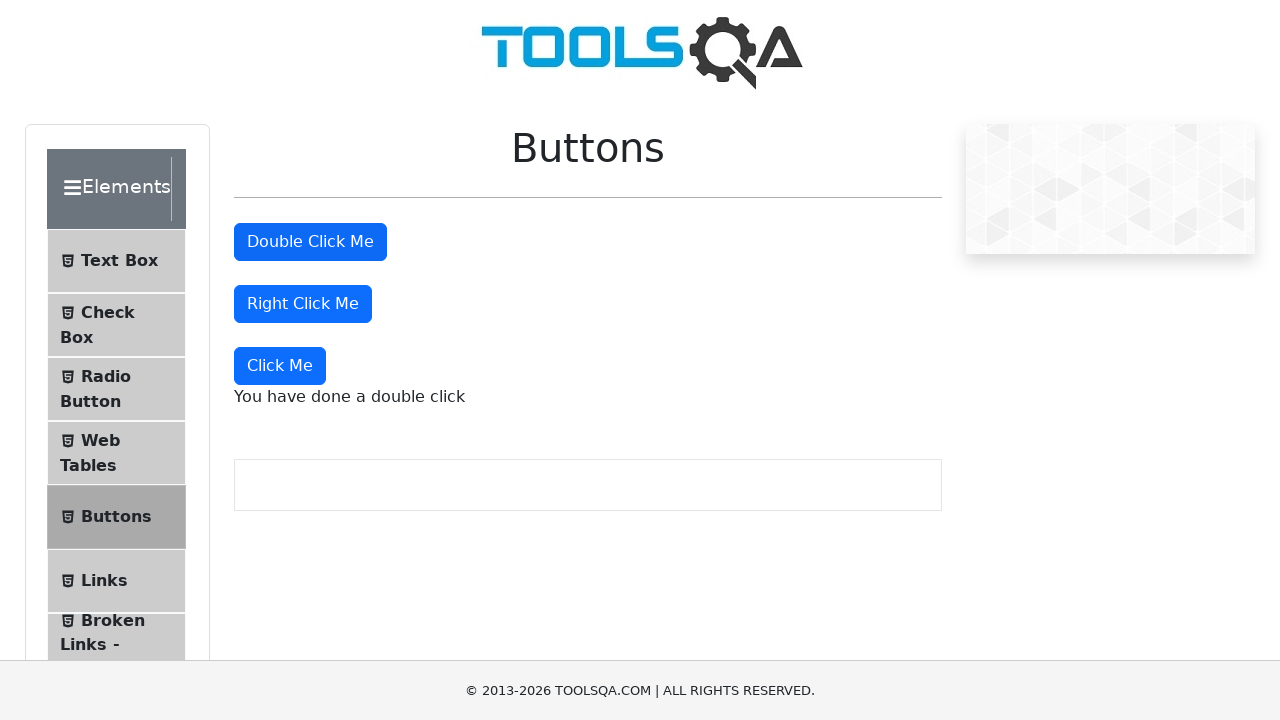

Right-clicked the right-click button at (303, 304) on #rightClickBtn
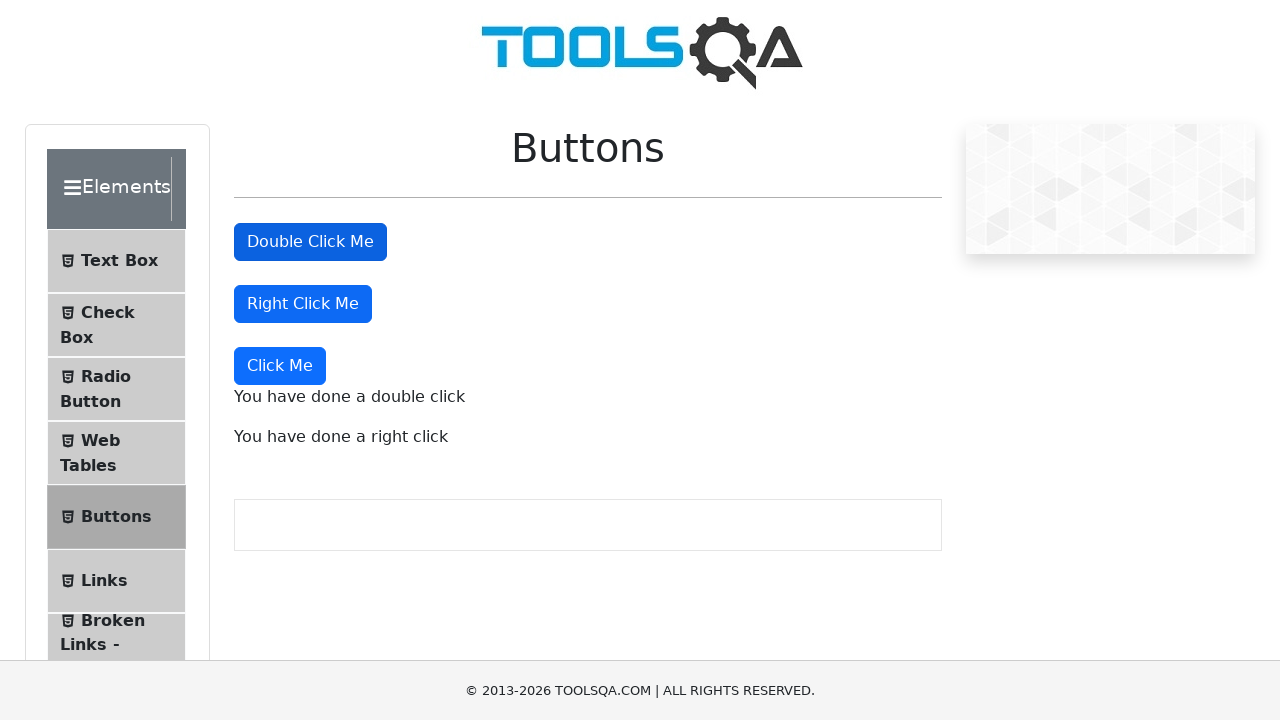

Clicked the standard 'Click Me' button at (280, 366) on button:text('Click Me'):not(#doubleClickBtn):not(#rightClickBtn)
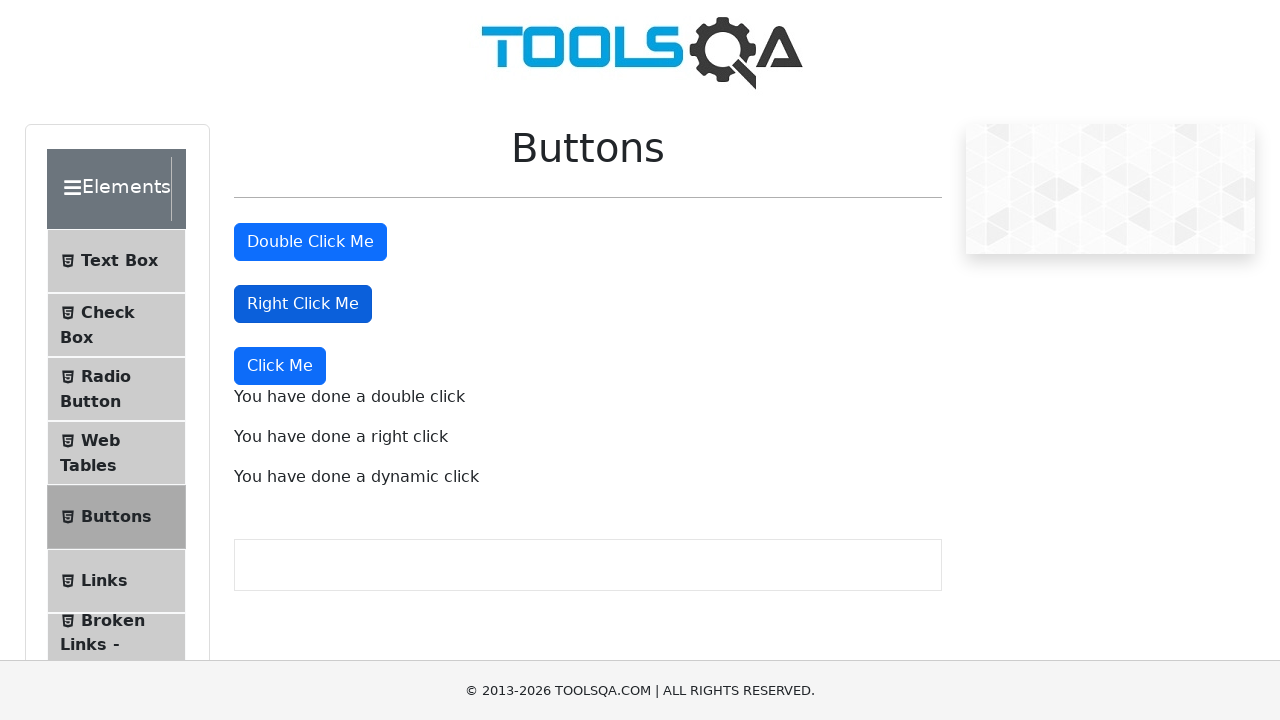

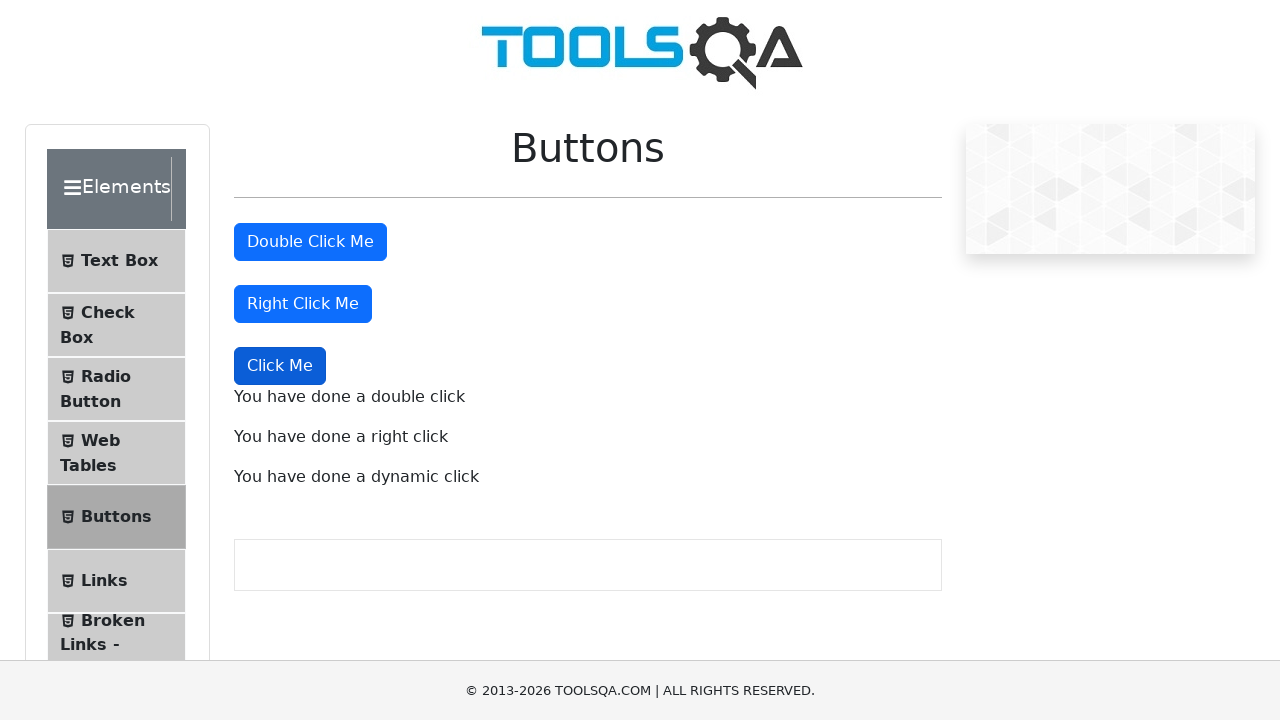